Tests hover functionality by hovering over each avatar/figure on the page and verifying that the associated name and link become visible

Starting URL: https://the-internet.herokuapp.com/hovers

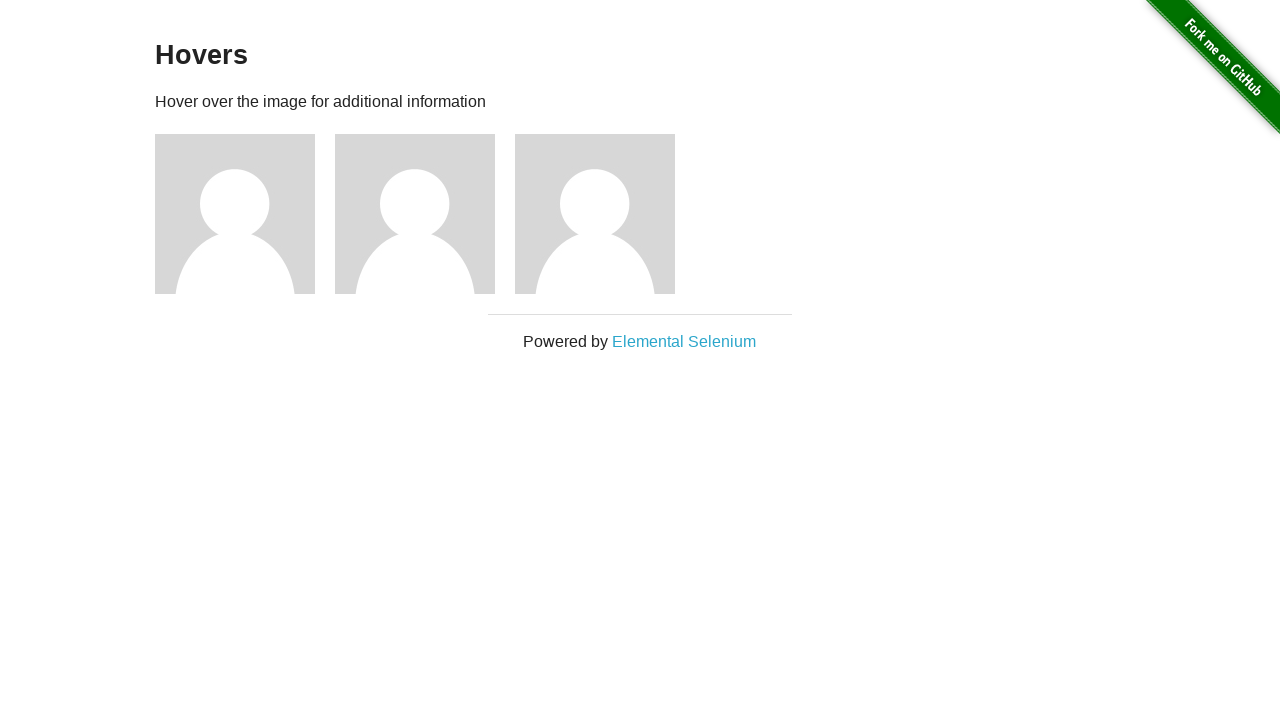

Navigated to hovers page
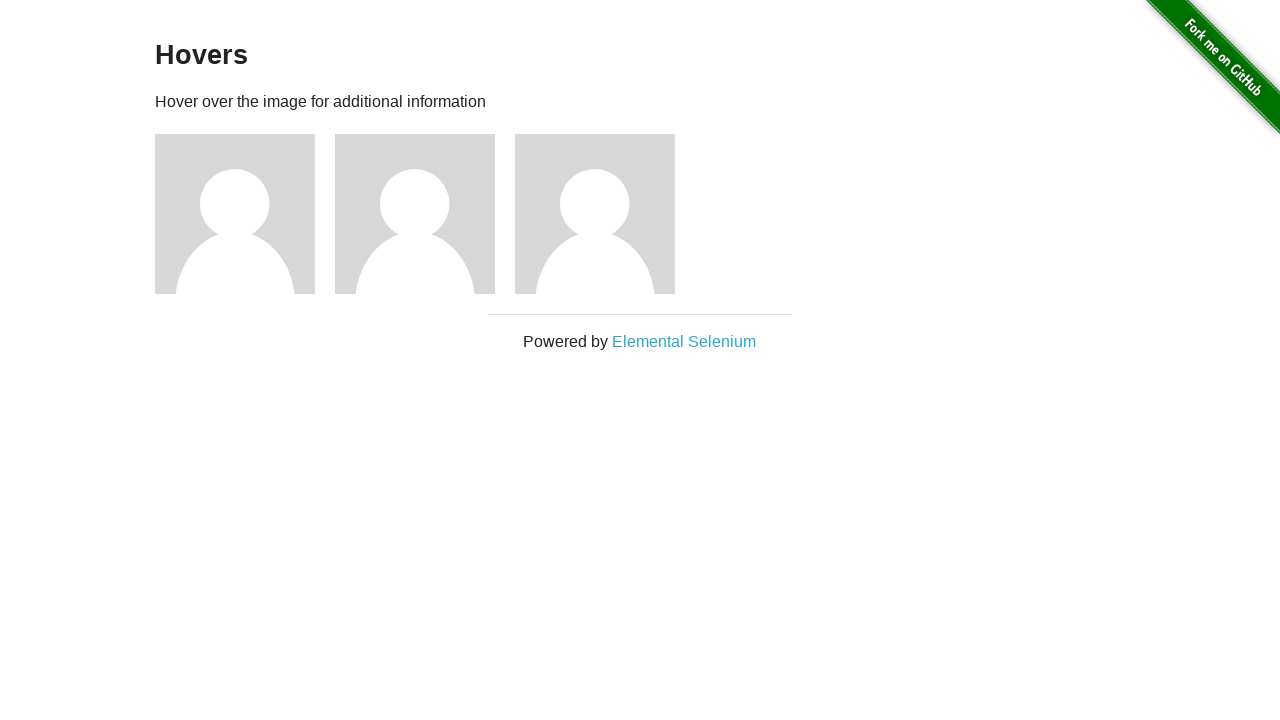

Retrieved all figure elements on the page
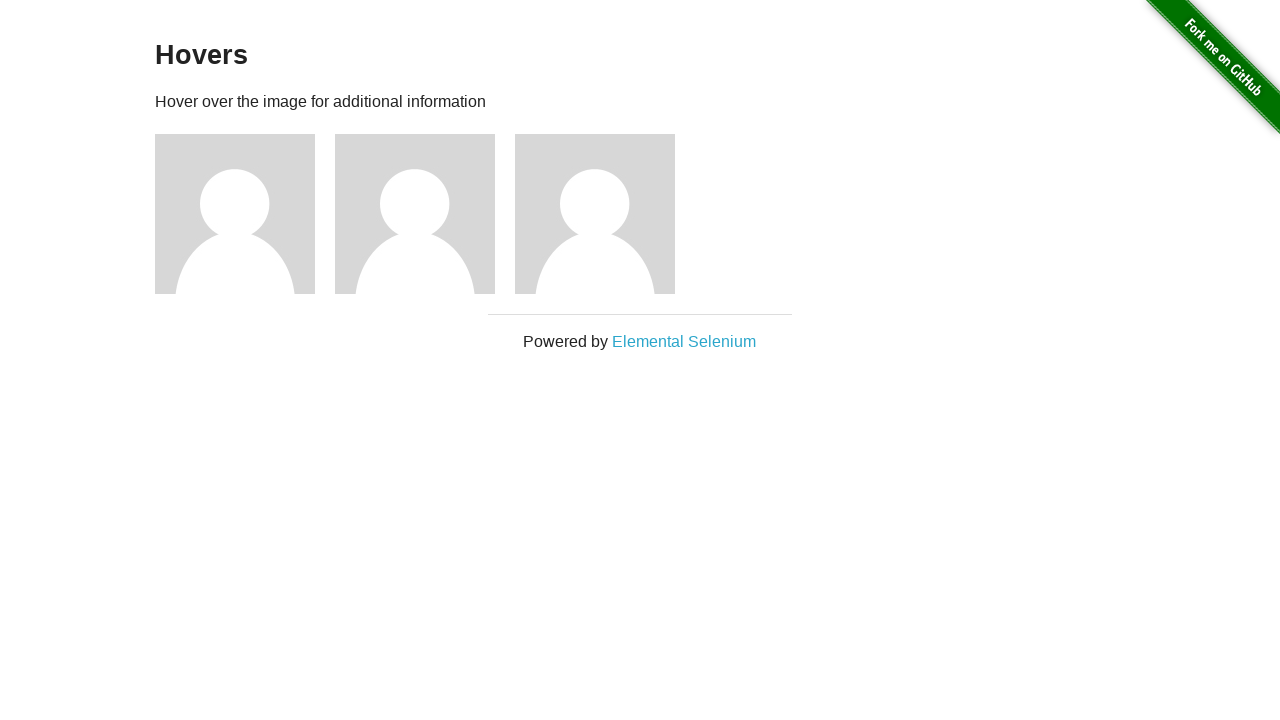

Hovered over figure 0 at (245, 214) on .figure >> nth=0
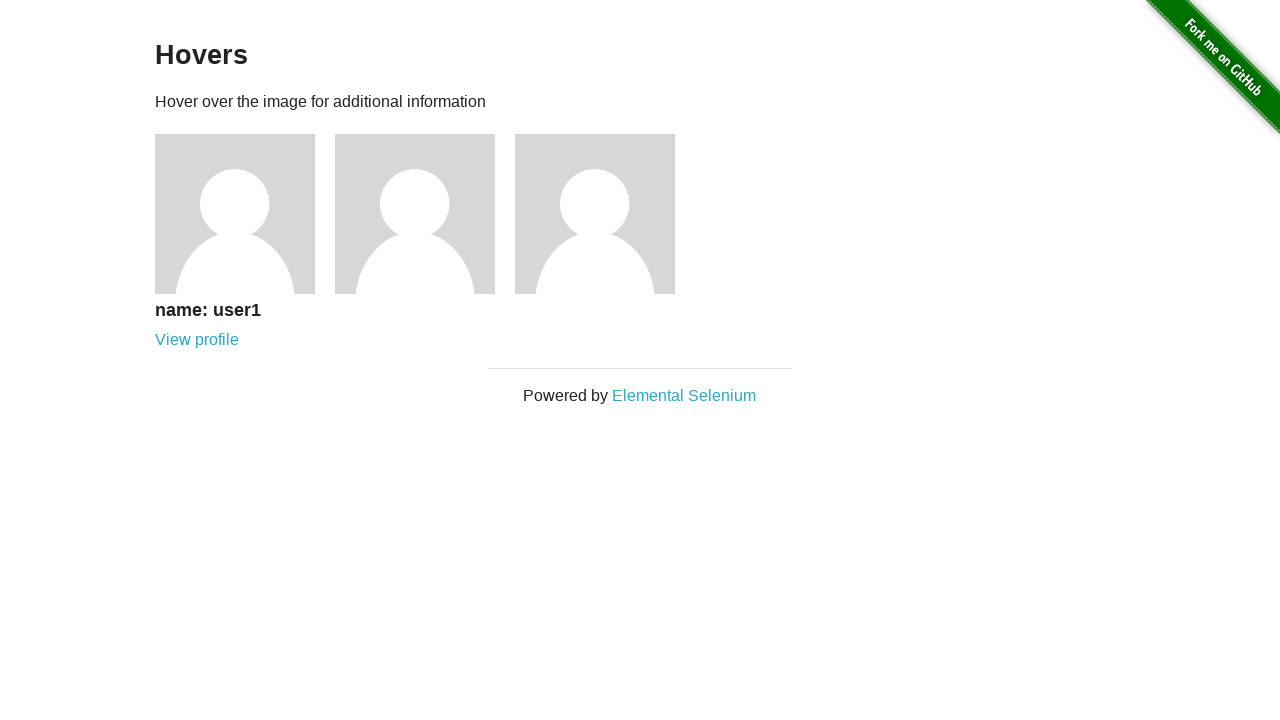

Verified name is visible for figure 0
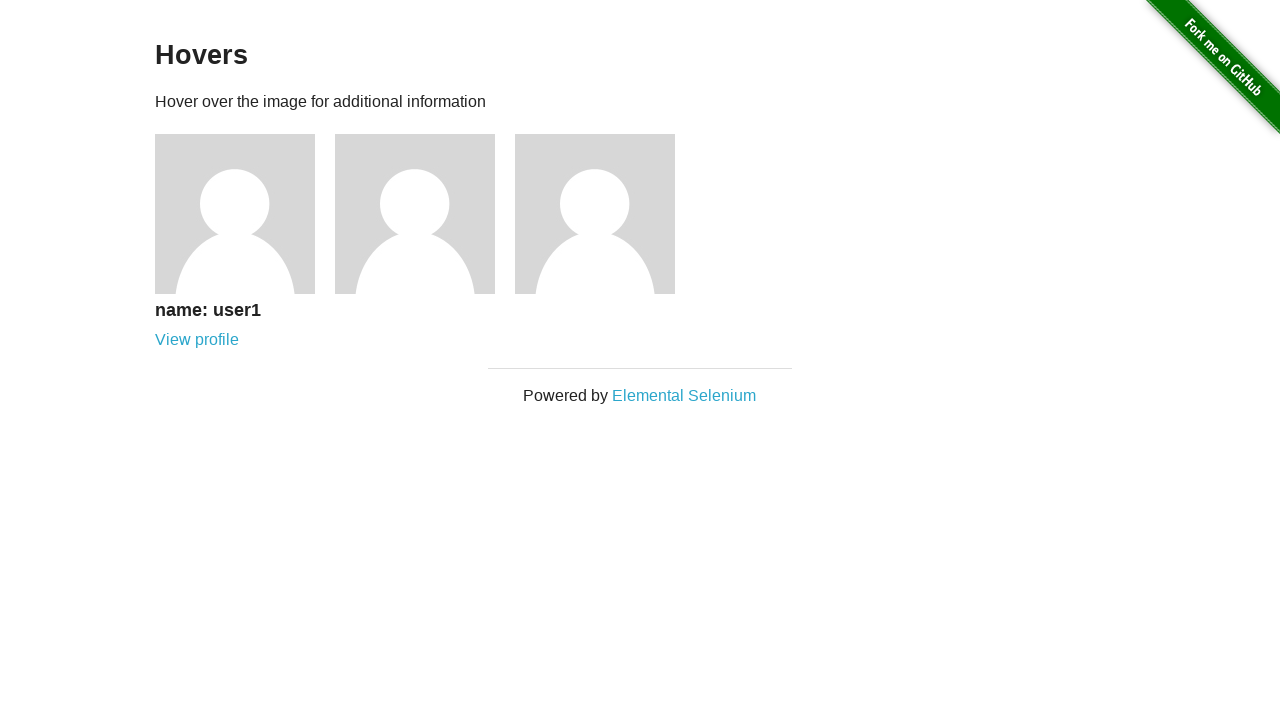

Verified link is visible for figure 0
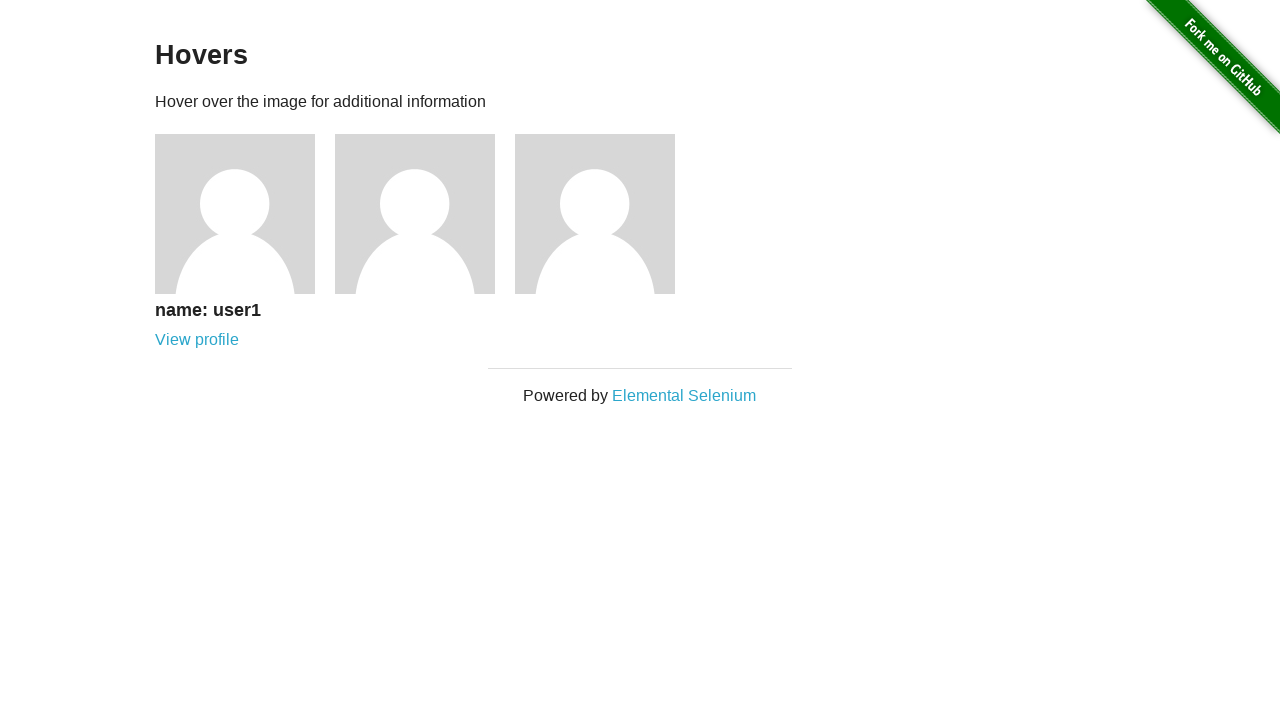

Hovered over figure 1 at (425, 214) on .figure >> nth=1
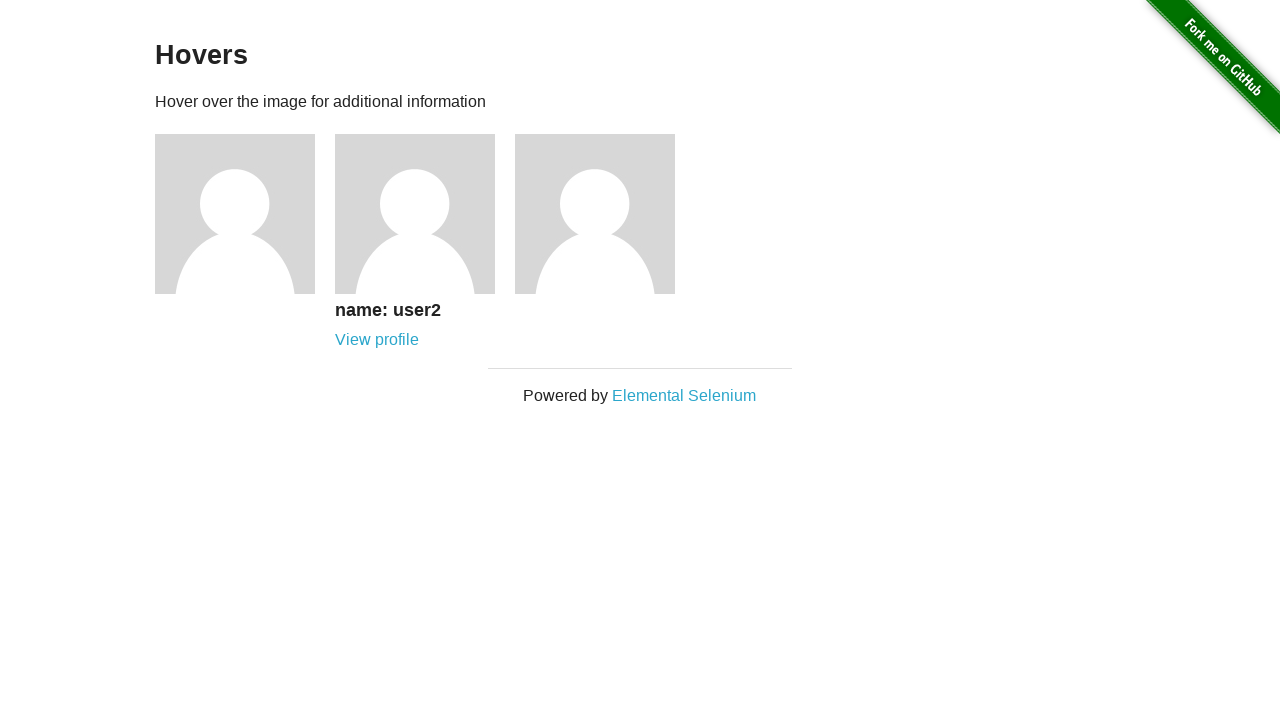

Verified name is visible for figure 1
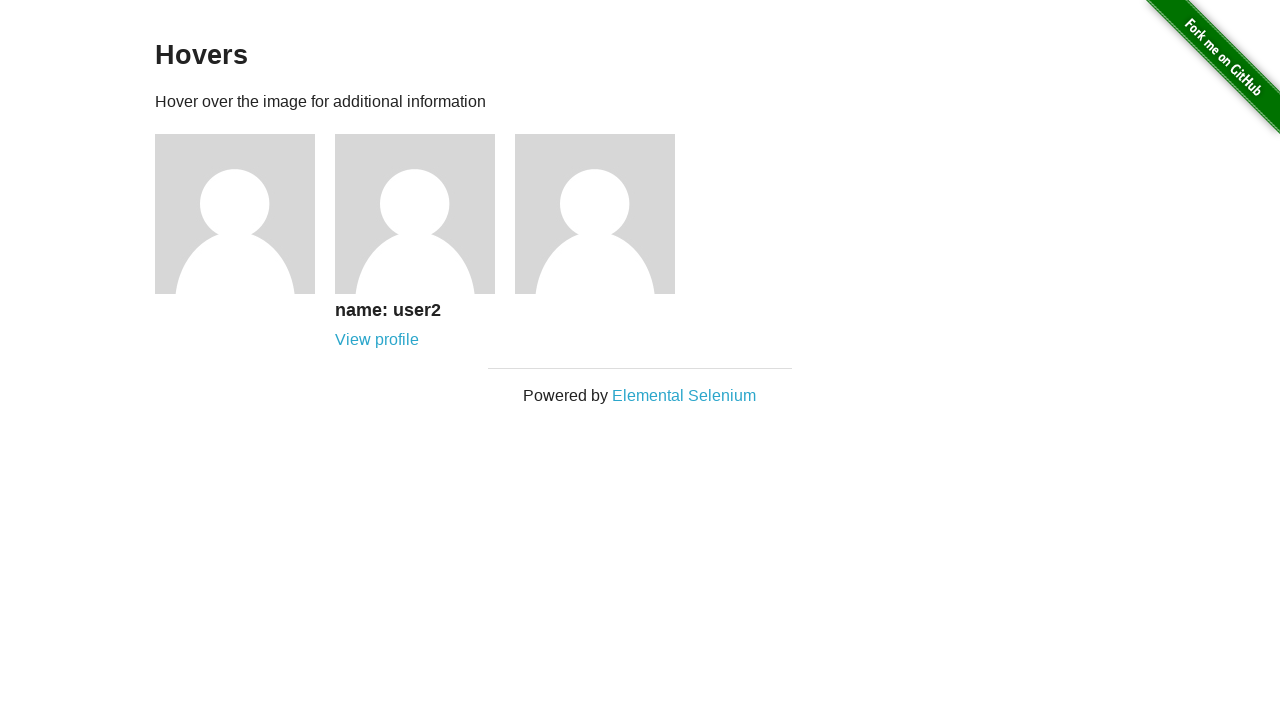

Verified link is visible for figure 1
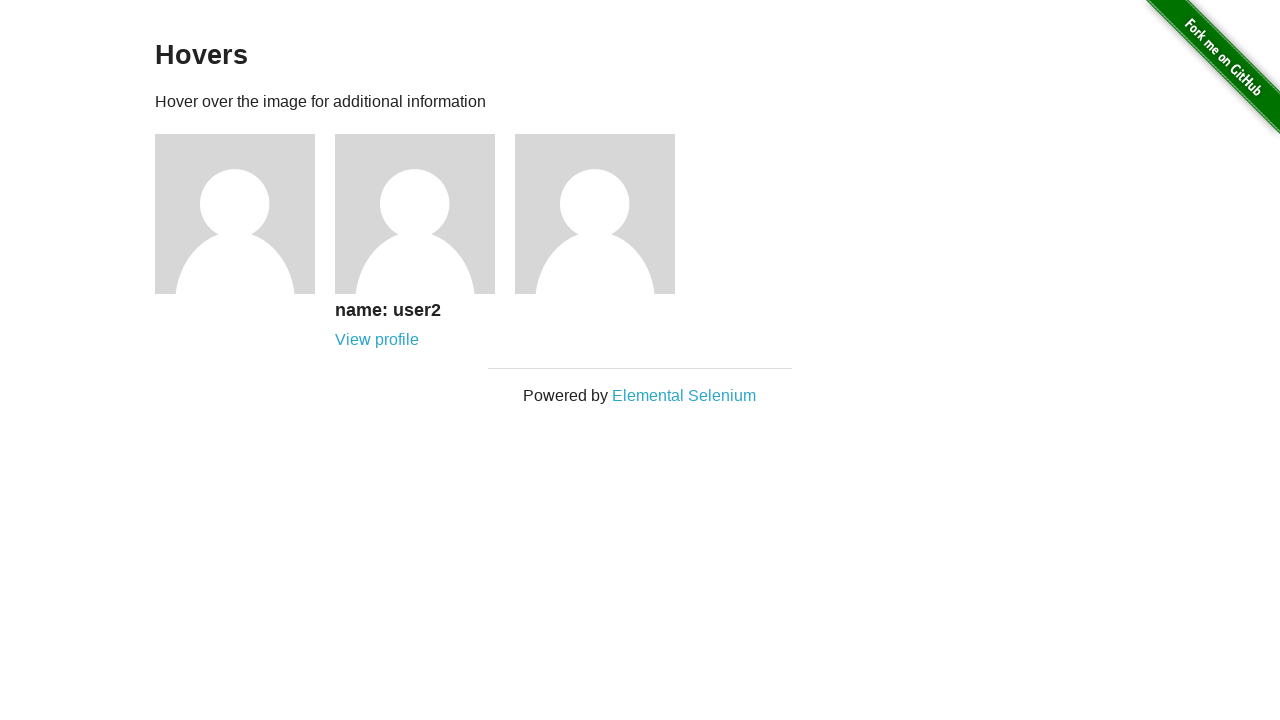

Hovered over figure 2 at (605, 214) on .figure >> nth=2
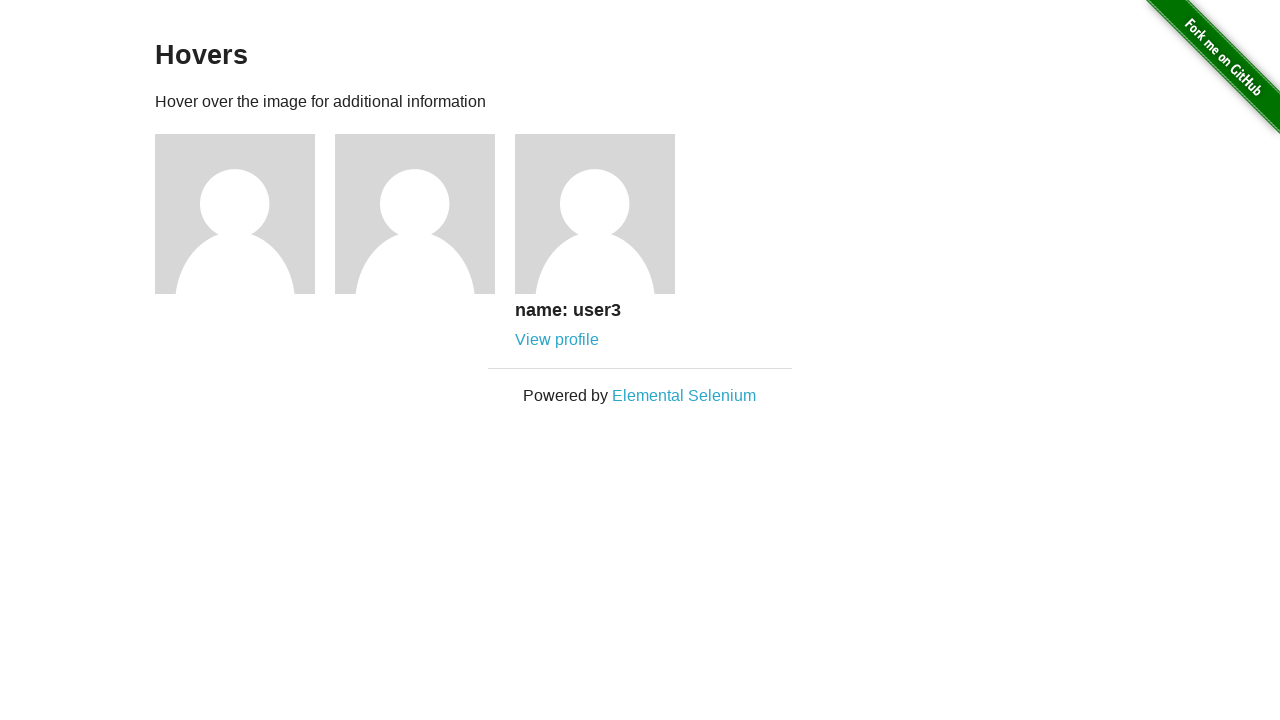

Verified name is visible for figure 2
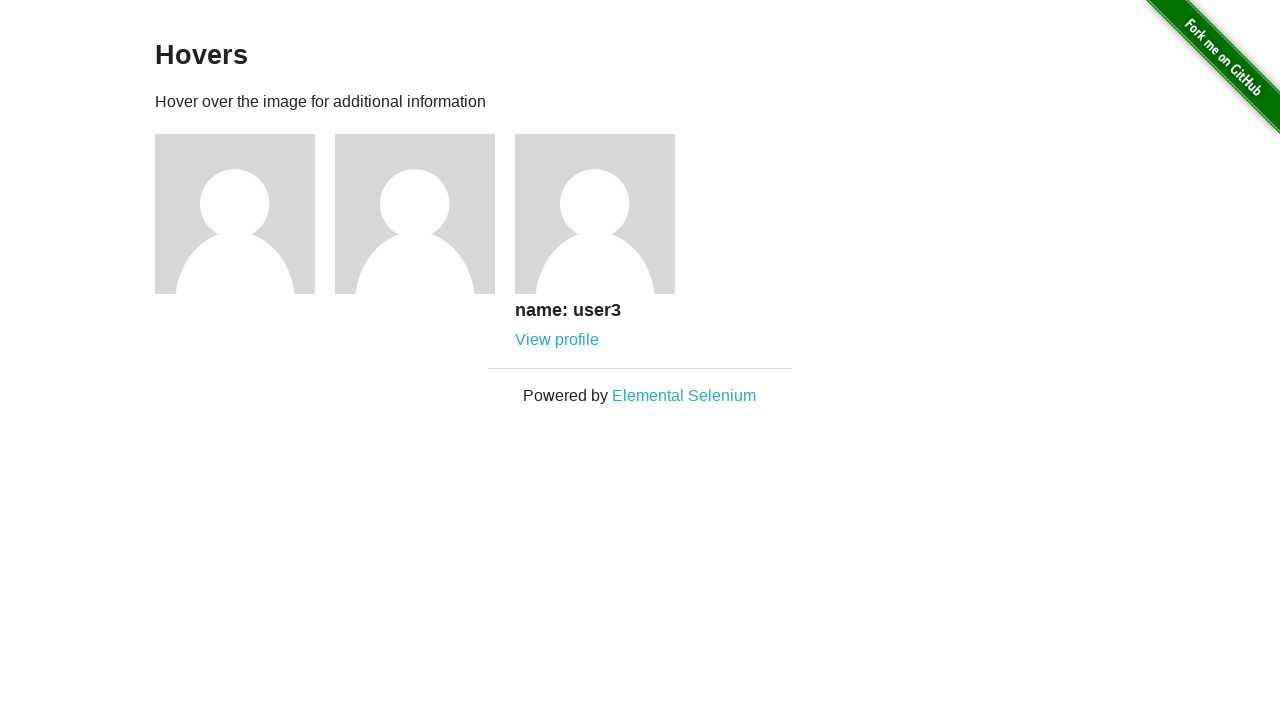

Verified link is visible for figure 2
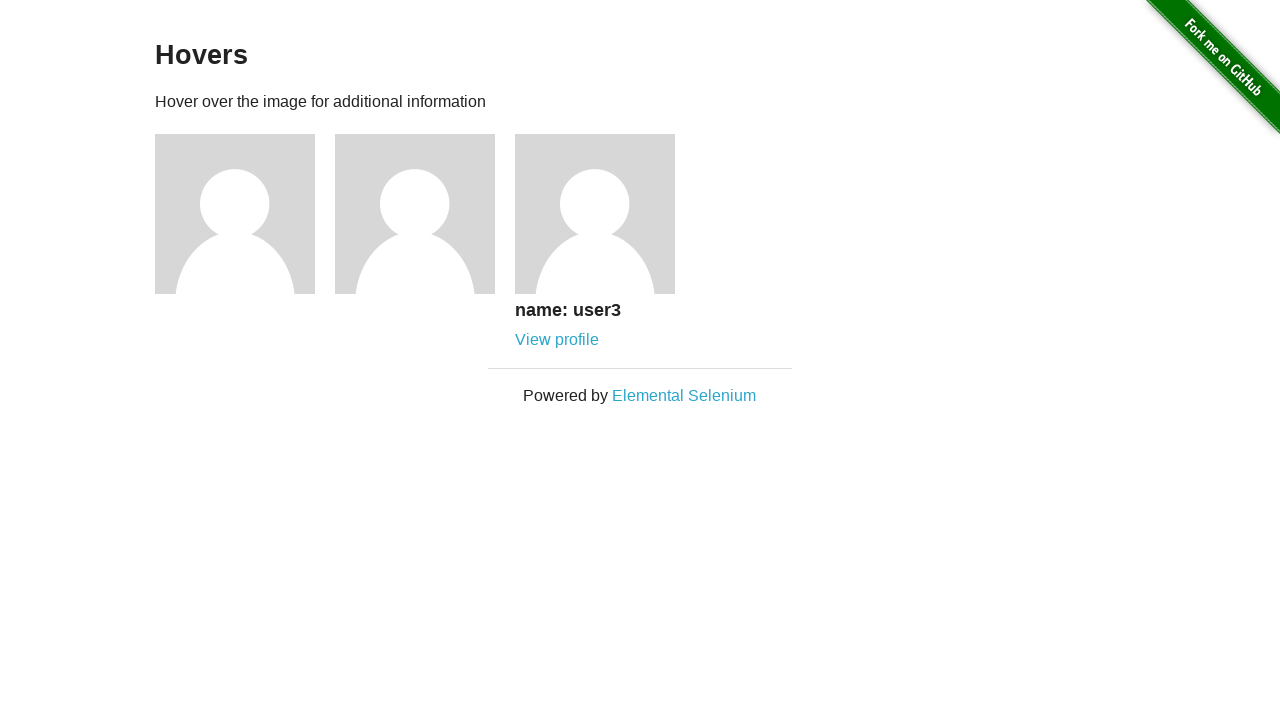

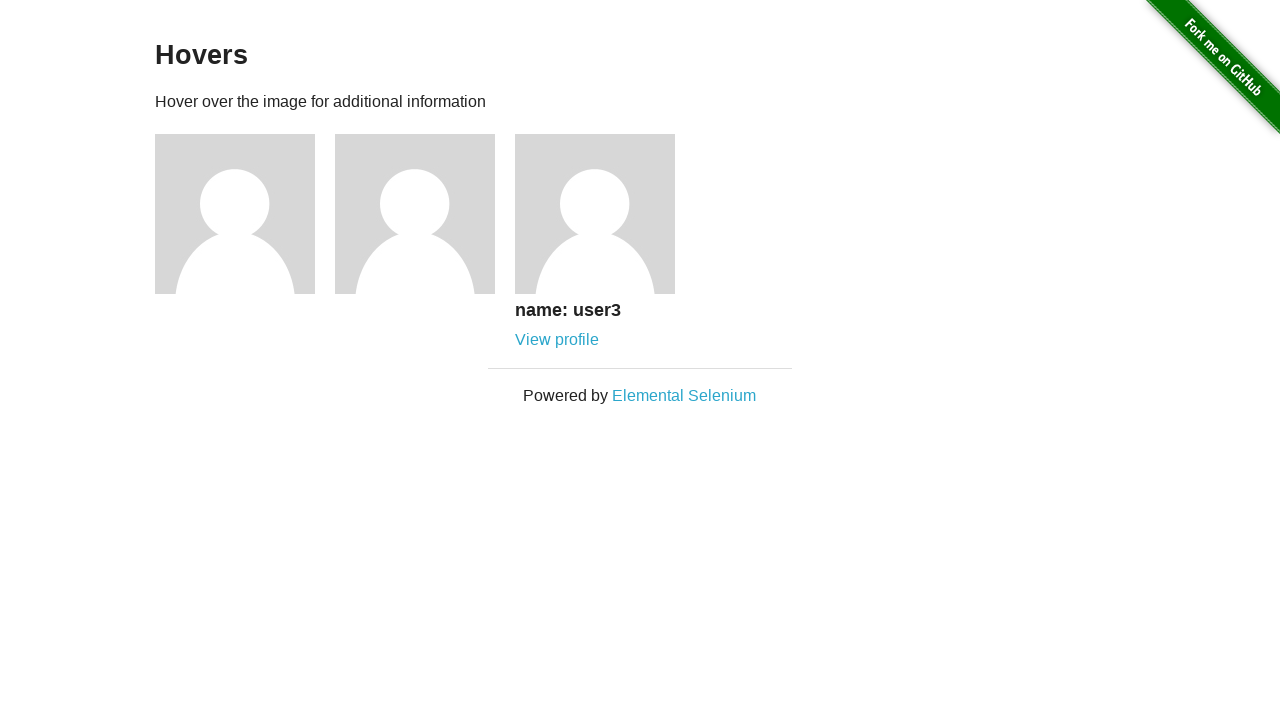